Tests interaction with form elements on a demo page by checking radio button selection states, switching to an iframe, and clicking a checkbox to verify its selection status.

Starting URL: https://seleniumbase.io/demo_page

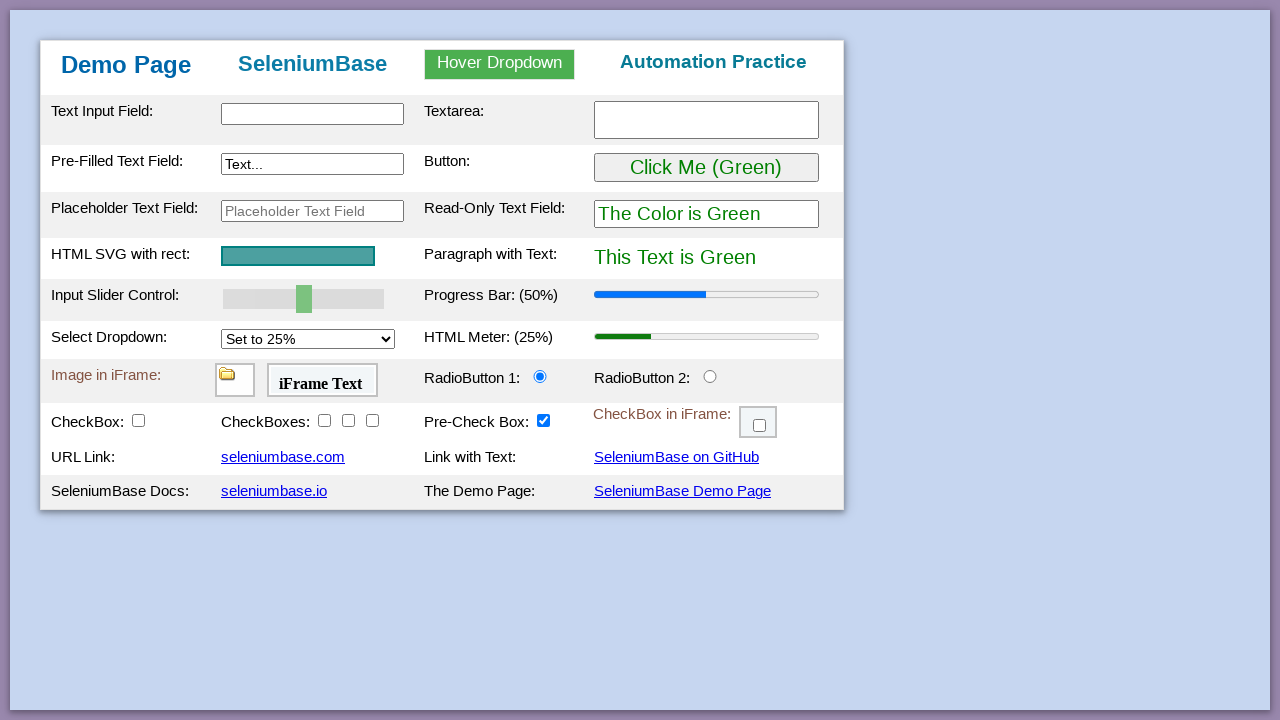

Checked if radio button 1 is selected
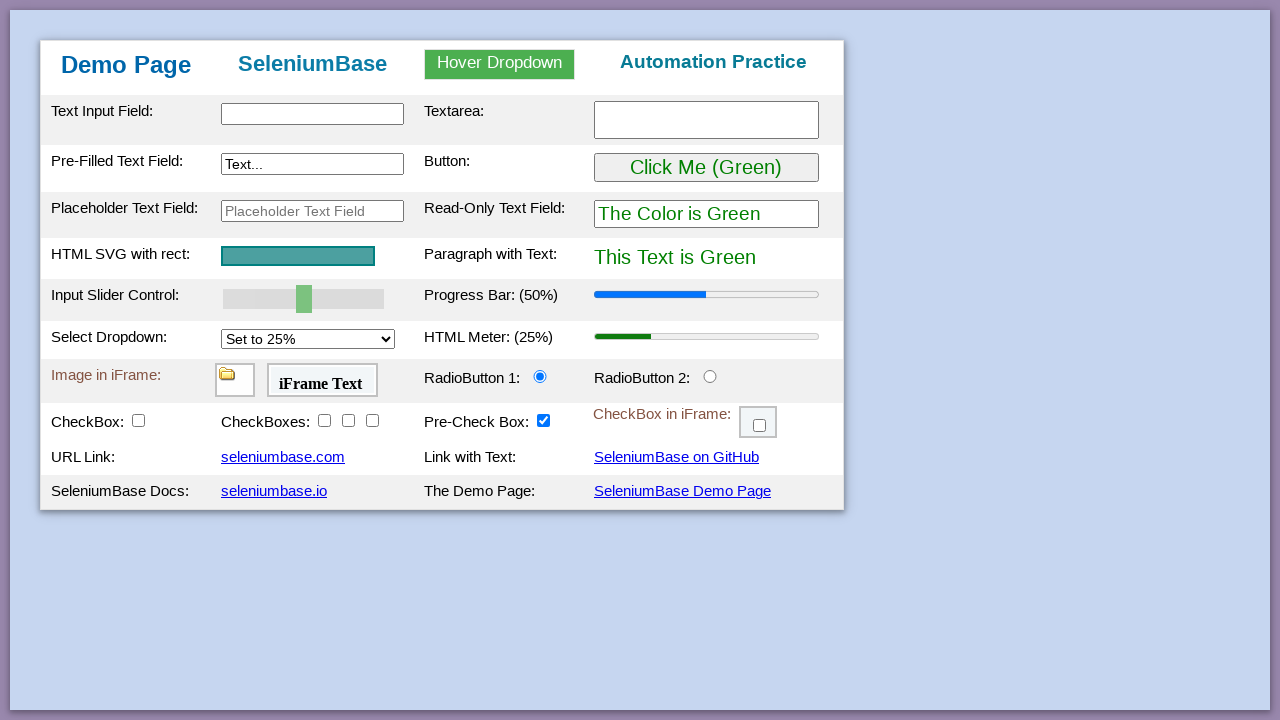

Checked if radio button 2 is selected
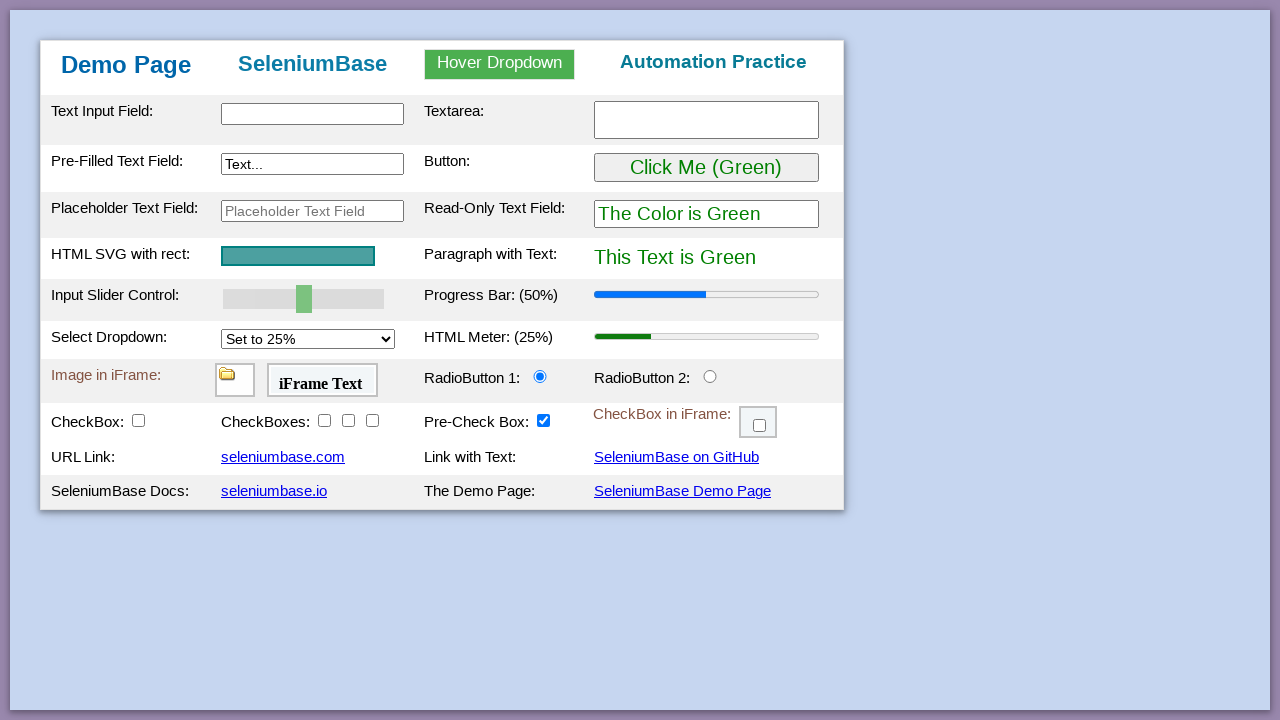

Located iframe with ID 'myFrame3'
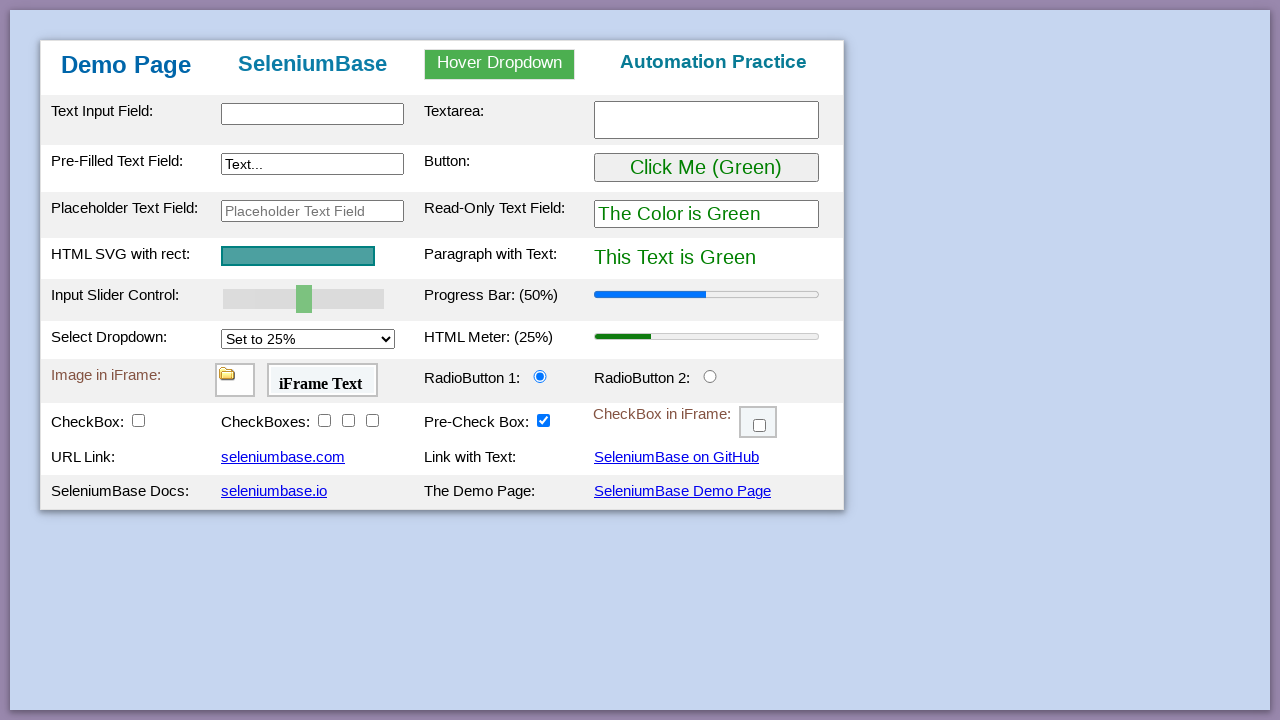

Clicked checkbox 6 inside the iframe at (760, 426) on #myFrame3 >> internal:control=enter-frame >> #checkBox6
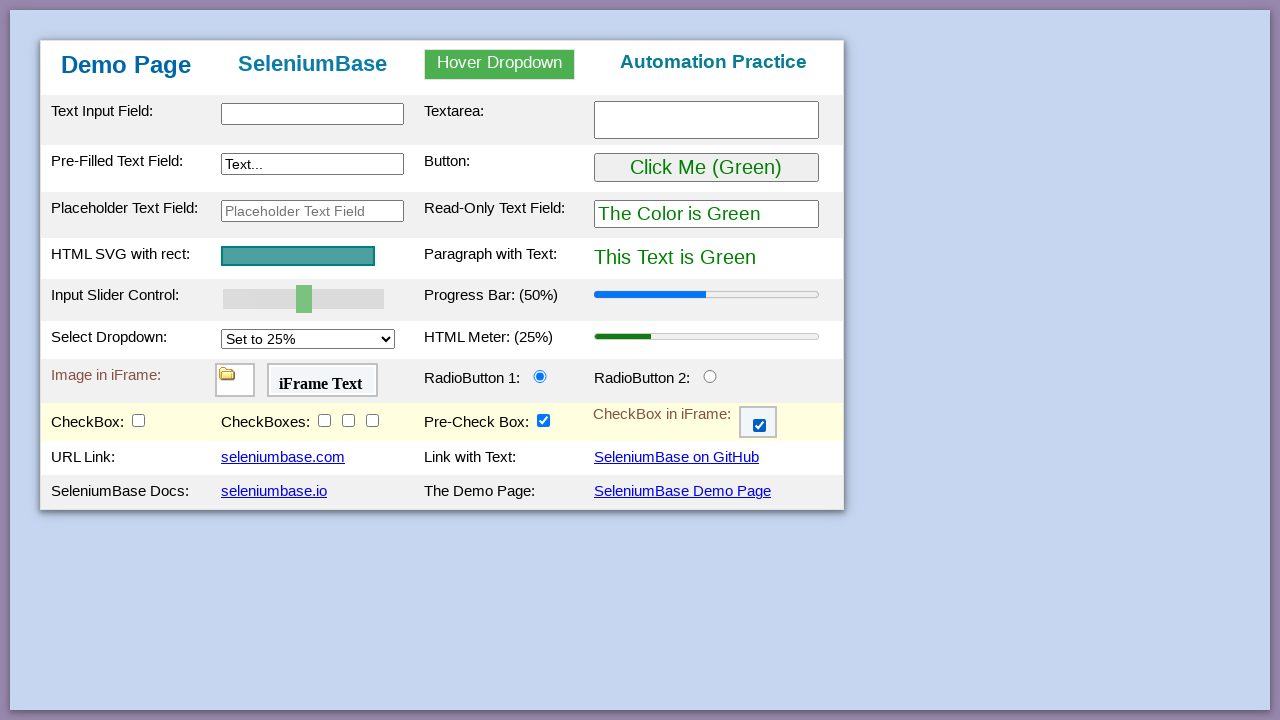

Verified checkbox 6 is selected in the iframe
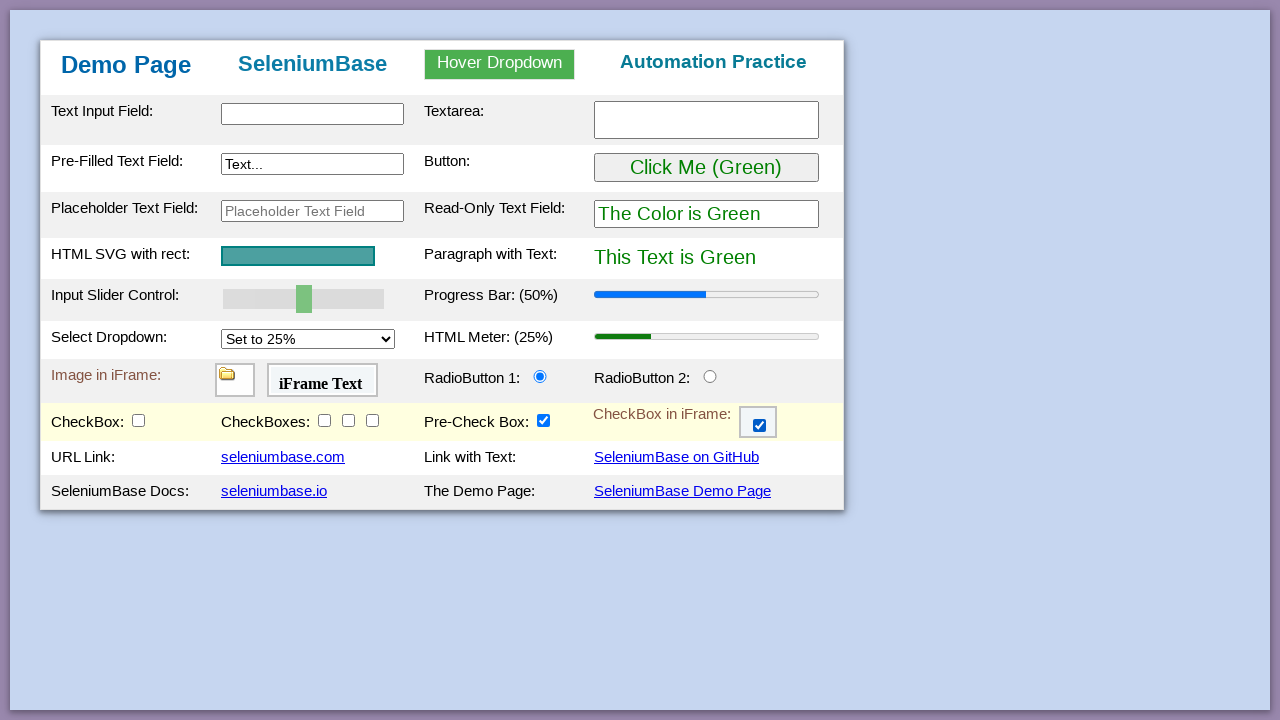

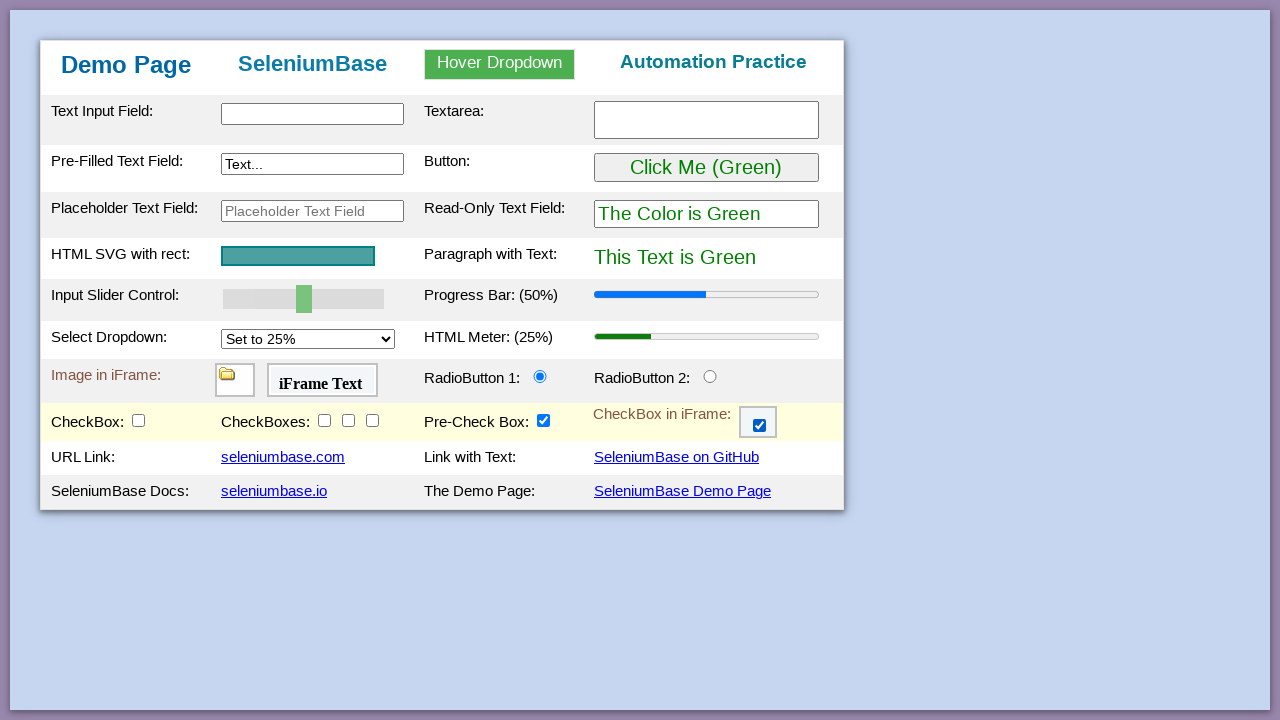